Tests submitting a valid email address on the password reset form to request a reset link

Starting URL: https://react.worklenz.com/auth/login

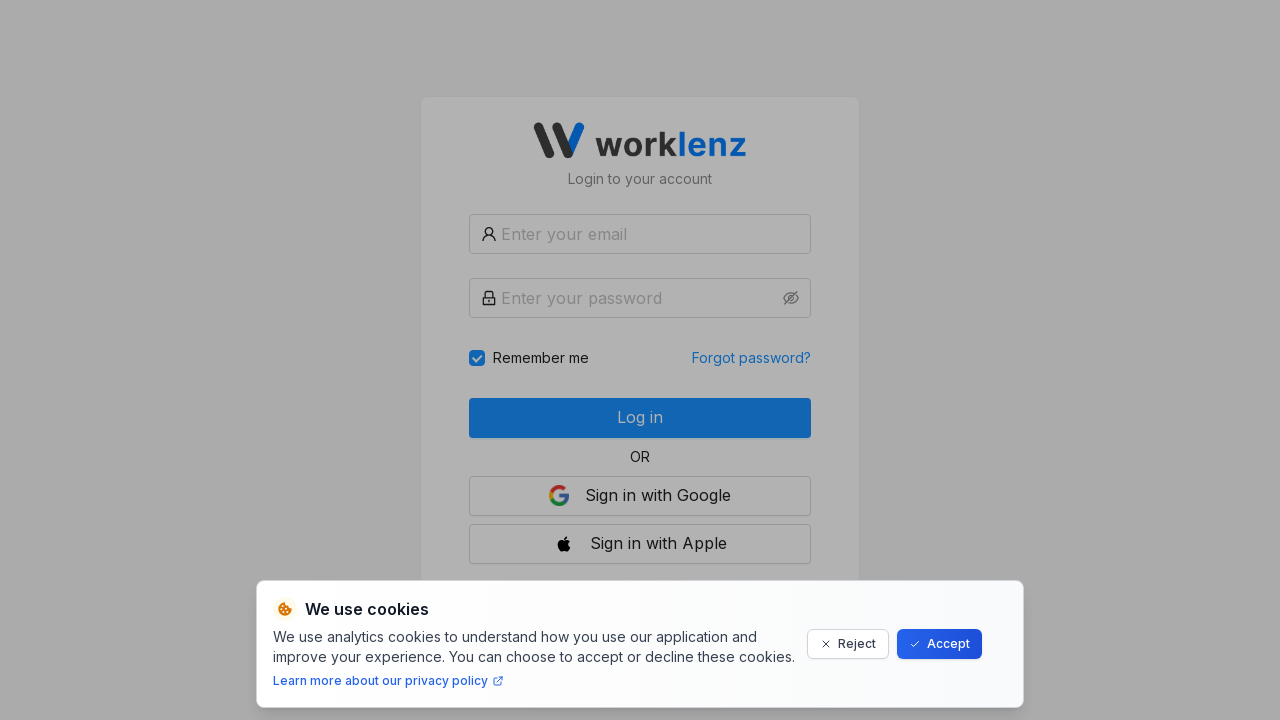

Clicked on 'Forgot password?' link at (752, 358) on internal:role=link[name="Forgot password?"i]
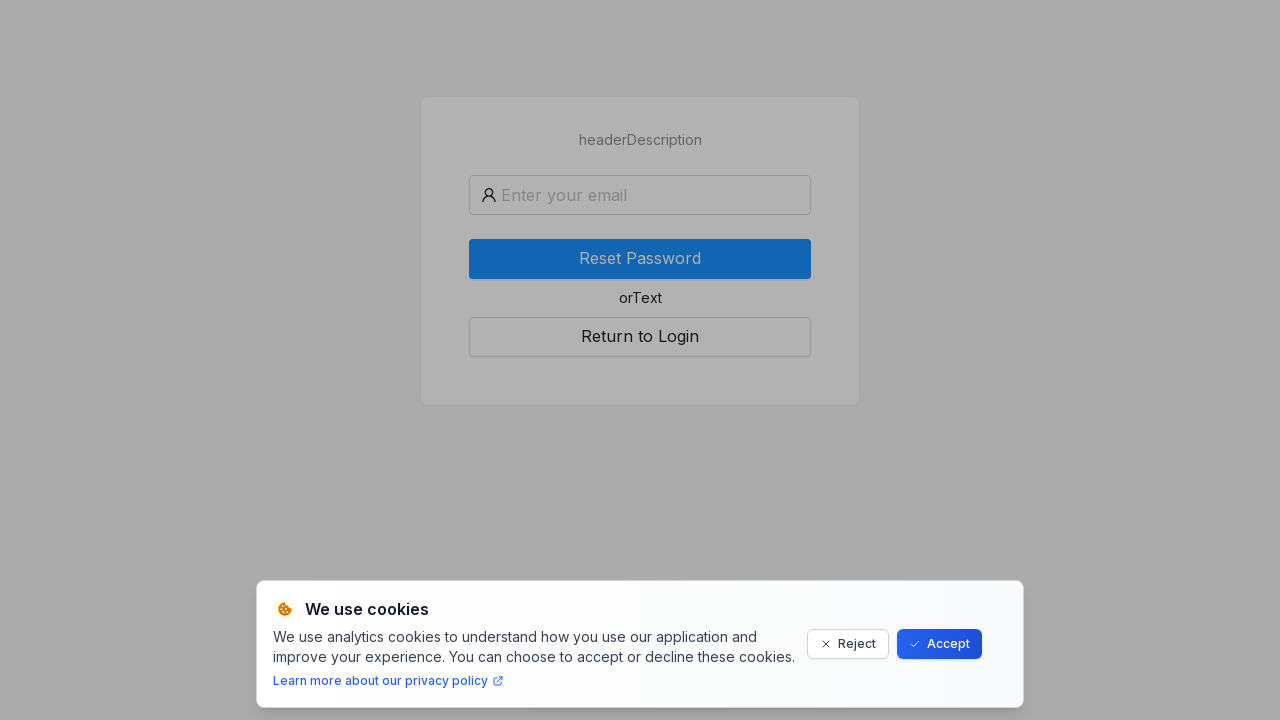

Filled email field with 'testuser847@example.com' on #forgot-password_email
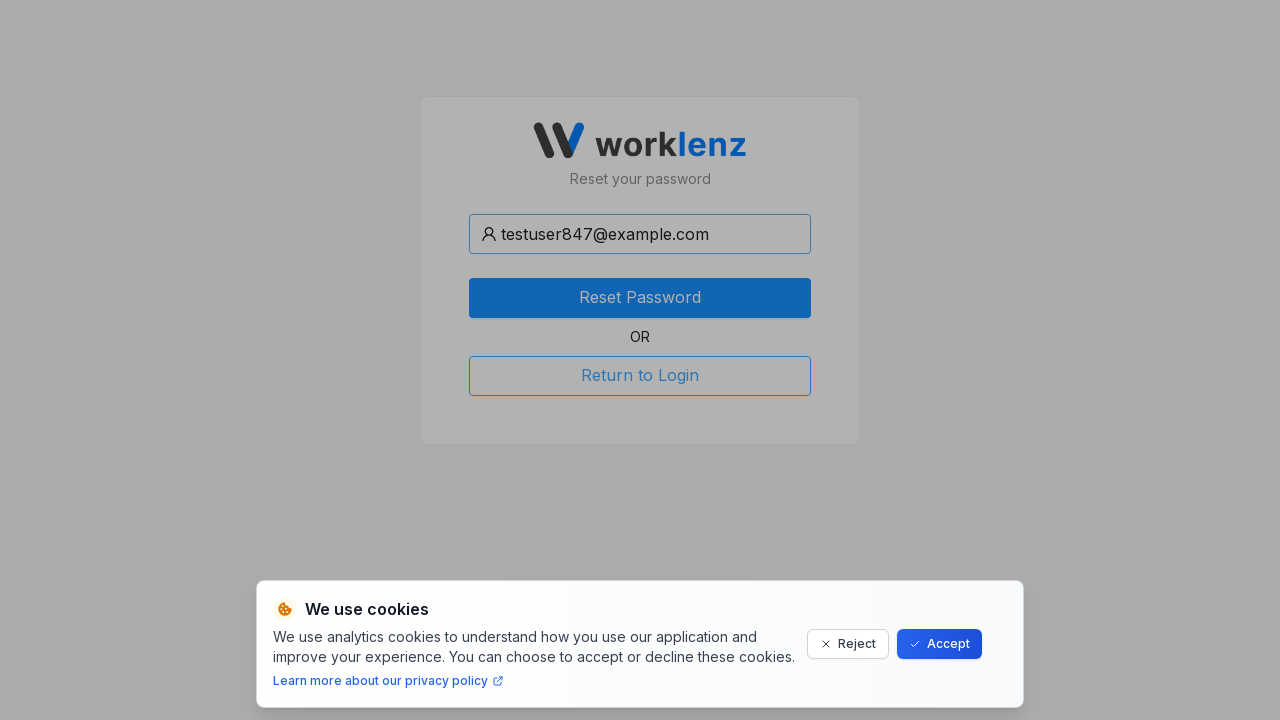

Clicked 'Reset Password' button to submit password reset request at (640, 298) on internal:role=button[name="Reset Password"i]
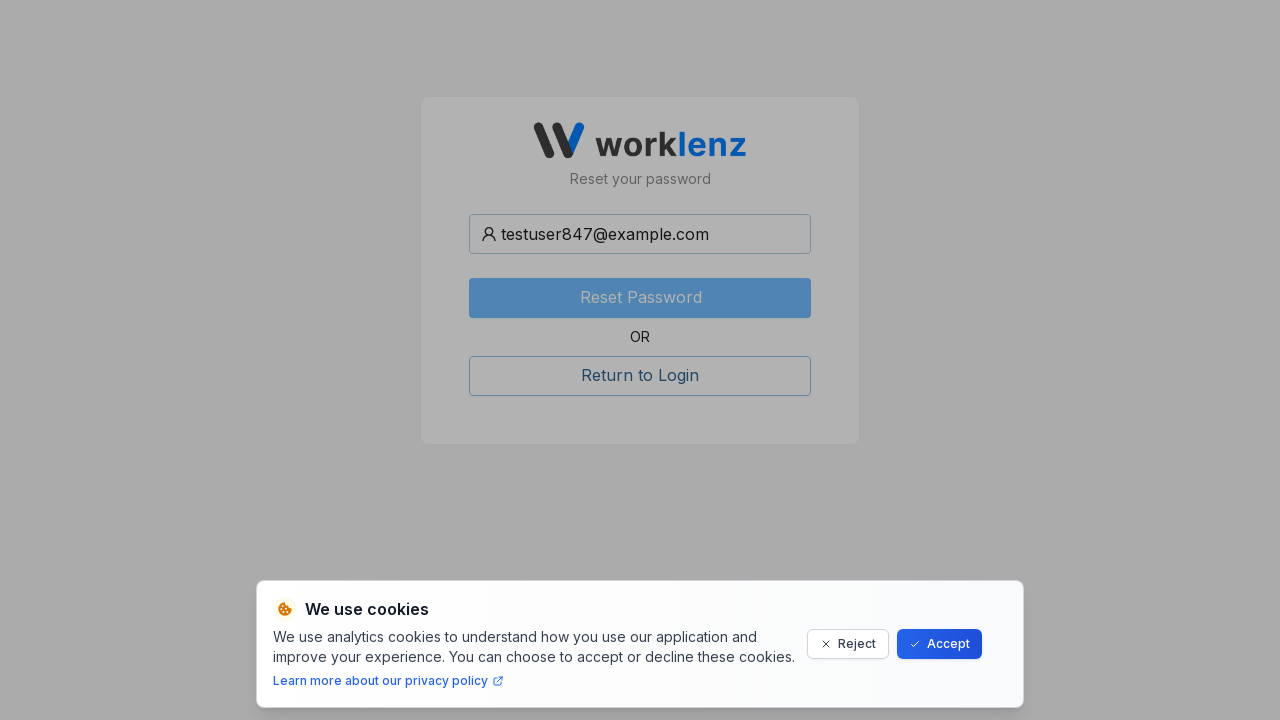

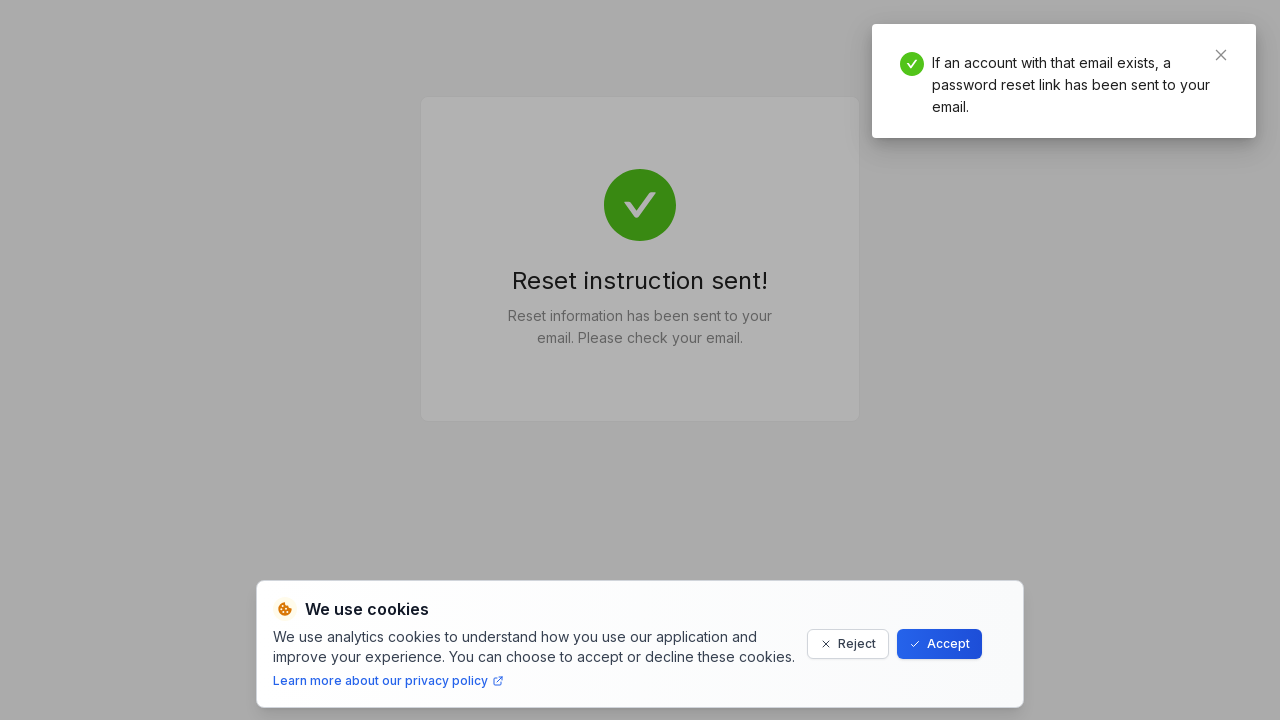